Tests e-commerce product page functionality by navigating to a product page, adding multiple products to cart with different quantities, and verifying that the cart displays correct product names, prices, and quantities.

Starting URL: https://material.playwrightvn.com/

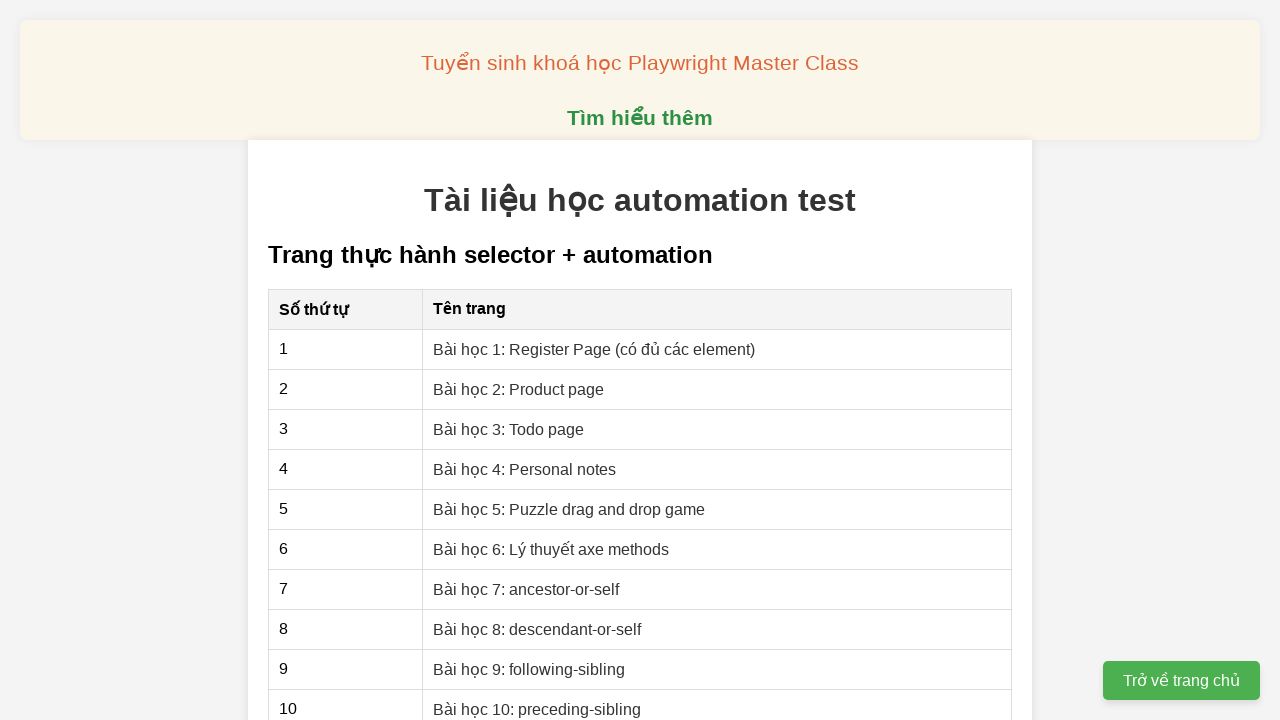

Clicked on 'Bài học 2: Product page' link at (519, 389) on internal:text="B\u00e0i h\u1ecdc 2: Product page"s
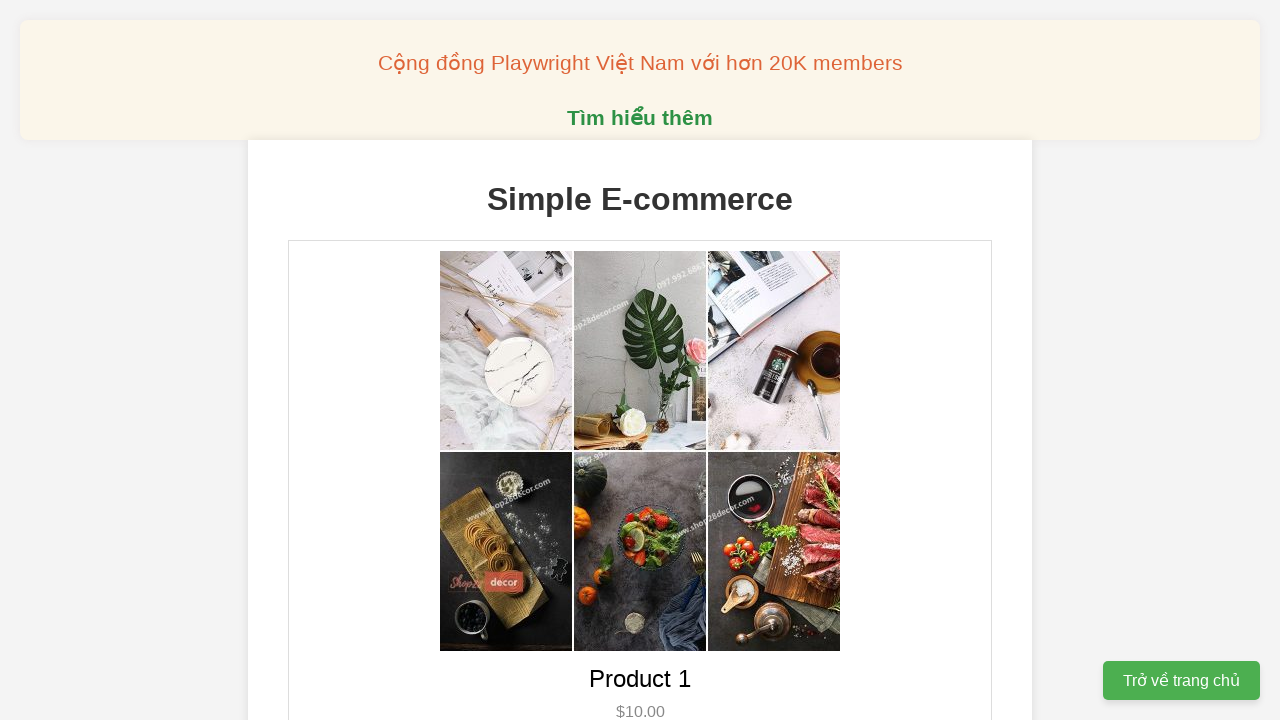

Product page loaded with 'Simple E-commerce' title
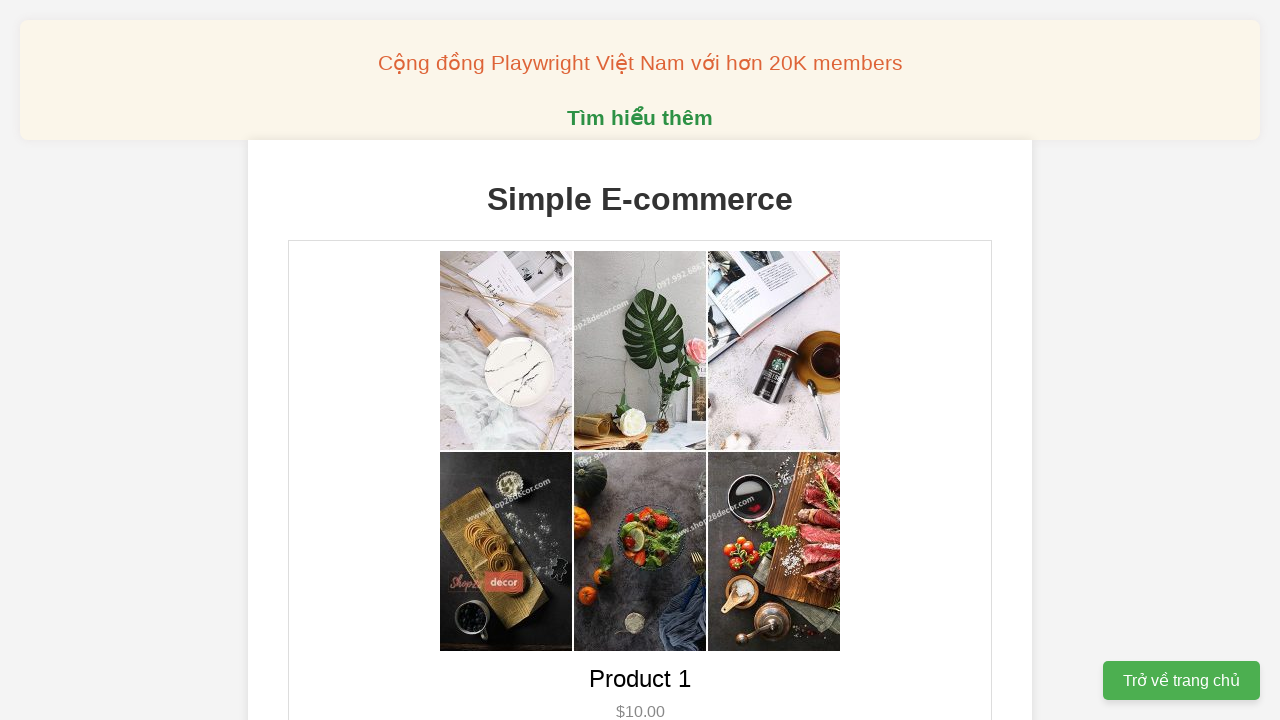

Added product 1 to cart (quantity: 1) at (640, 360) on xpath=//button[@data-product-id="1"]
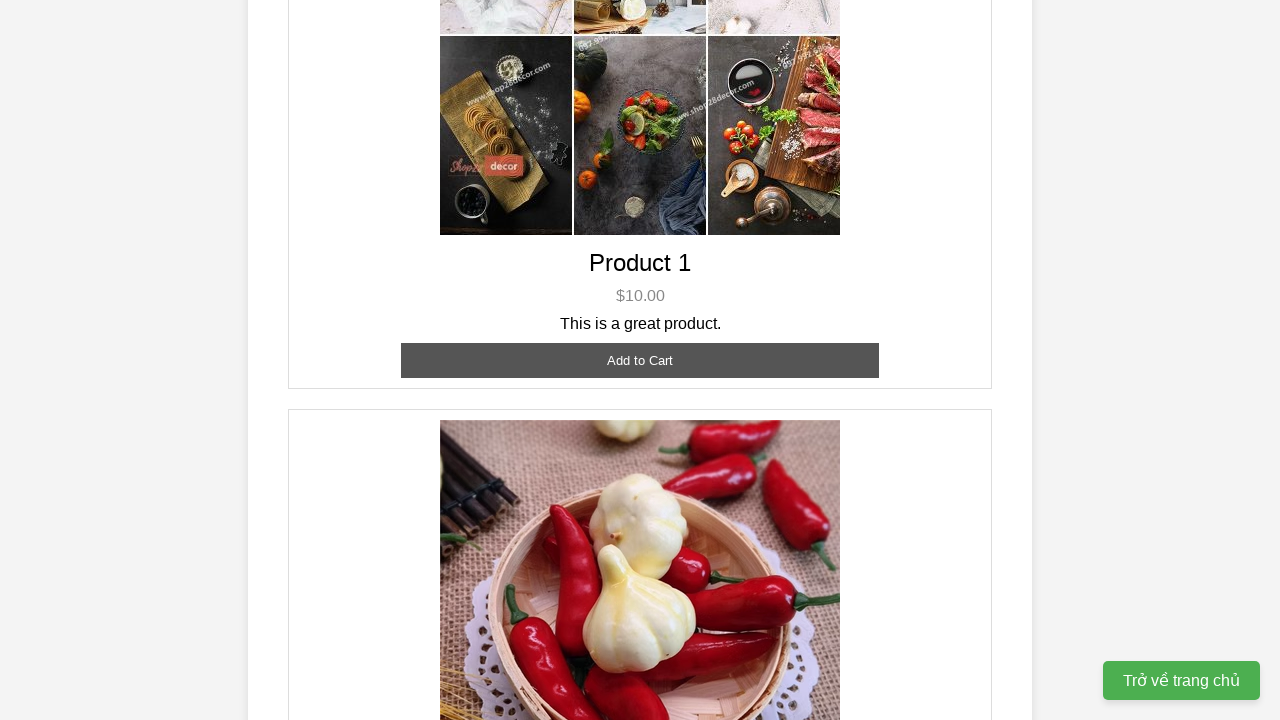

Added product 1 to cart (quantity: 2) at (640, 360) on xpath=//button[@data-product-id="1"]
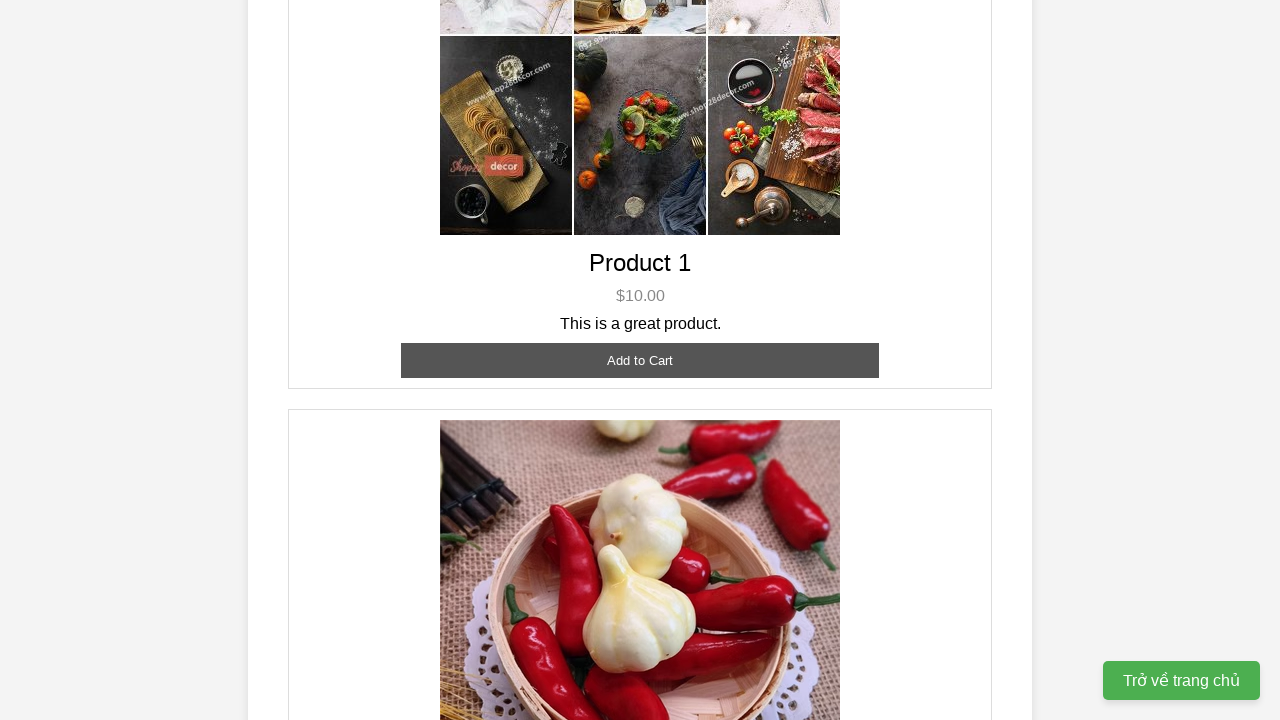

Added product 2 to cart (quantity: 1) at (640, 360) on xpath=//button[@data-product-id="2"]
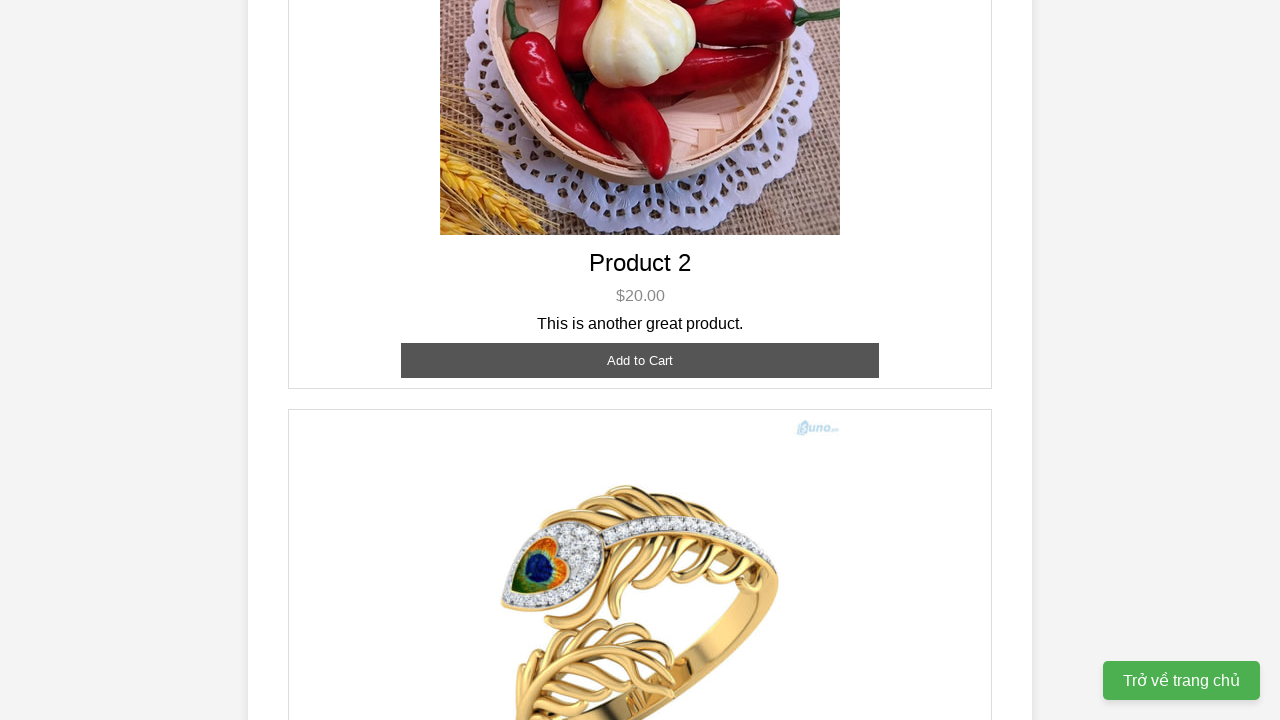

Added product 2 to cart (quantity: 2) at (640, 360) on xpath=//button[@data-product-id="2"]
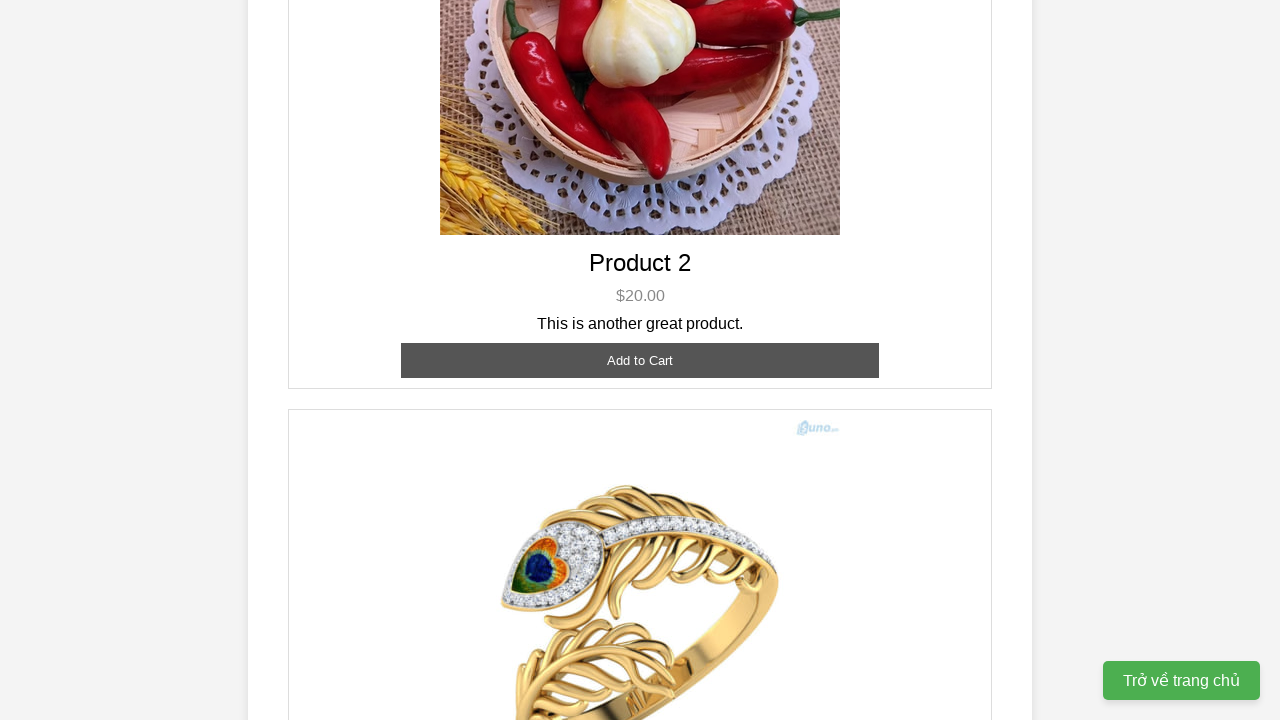

Added product 3 to cart (quantity: 1) at (640, 388) on xpath=//button[@data-product-id="3"]
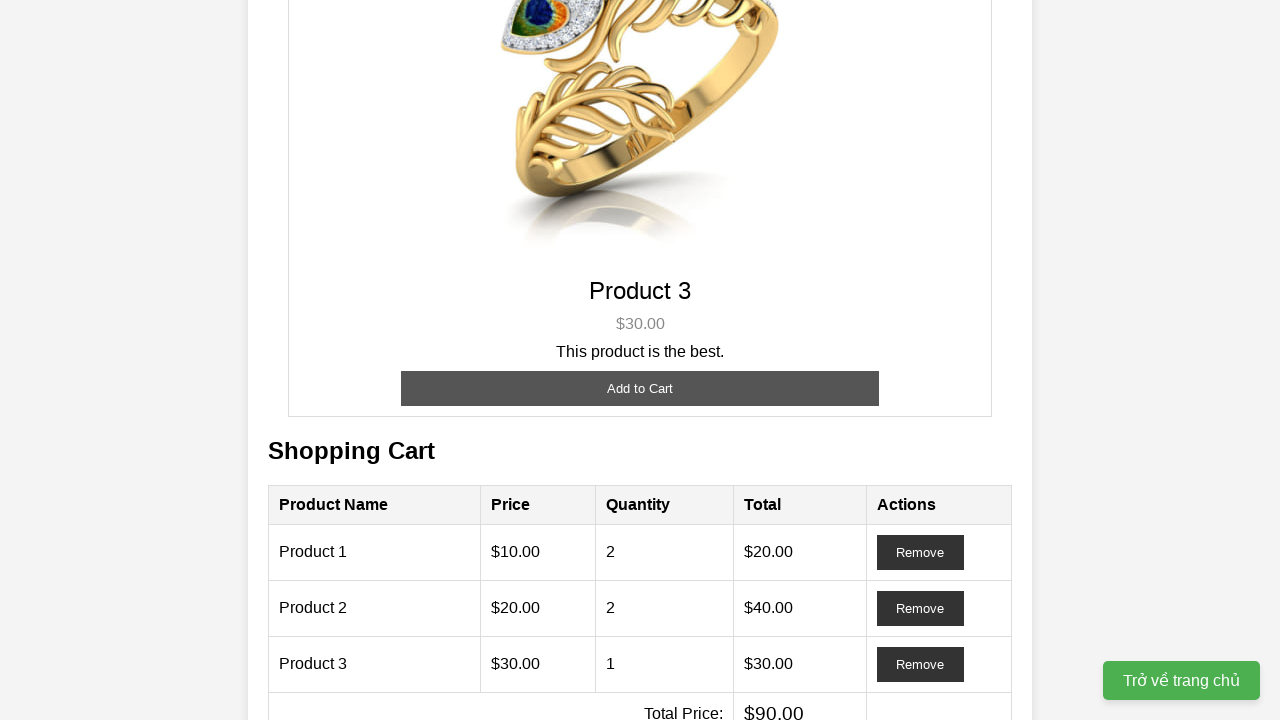

Added product 3 to cart (quantity: 2) at (640, 388) on xpath=//button[@data-product-id="3"]
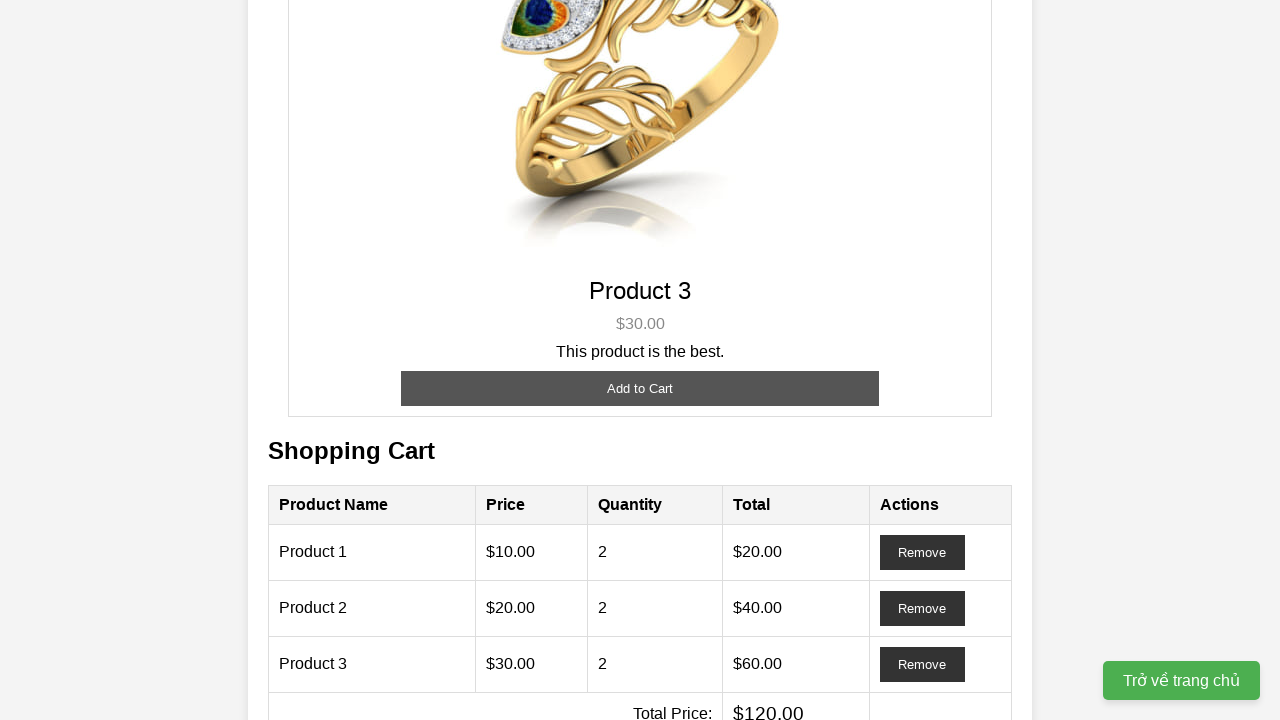

Added product 3 to cart (quantity: 3) at (640, 388) on xpath=//button[@data-product-id="3"]
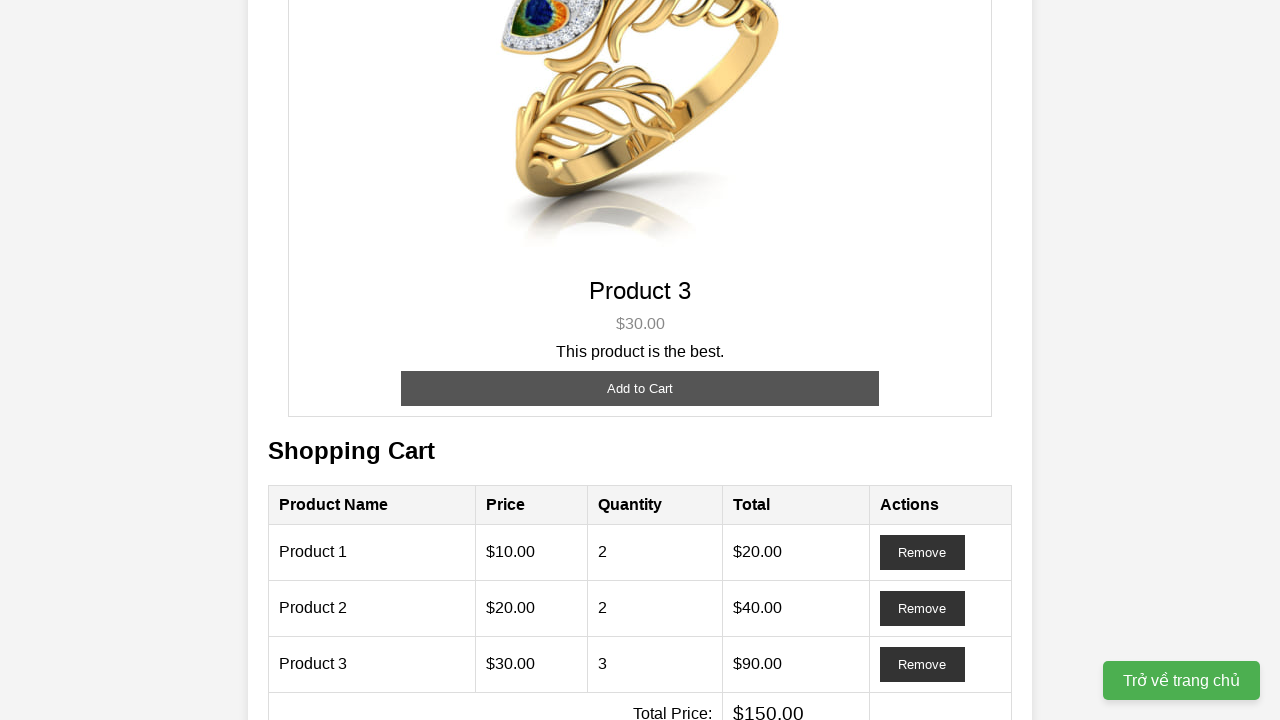

Cart items table is displayed
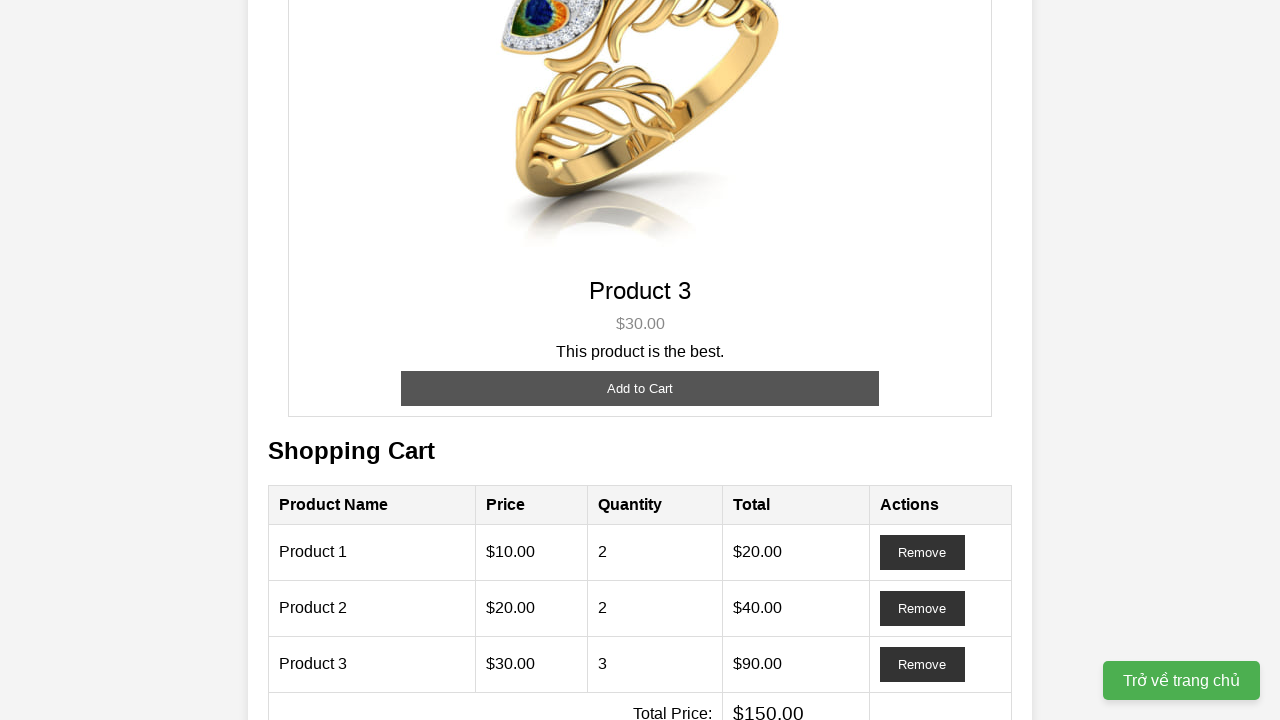

Total price is displayed in cart
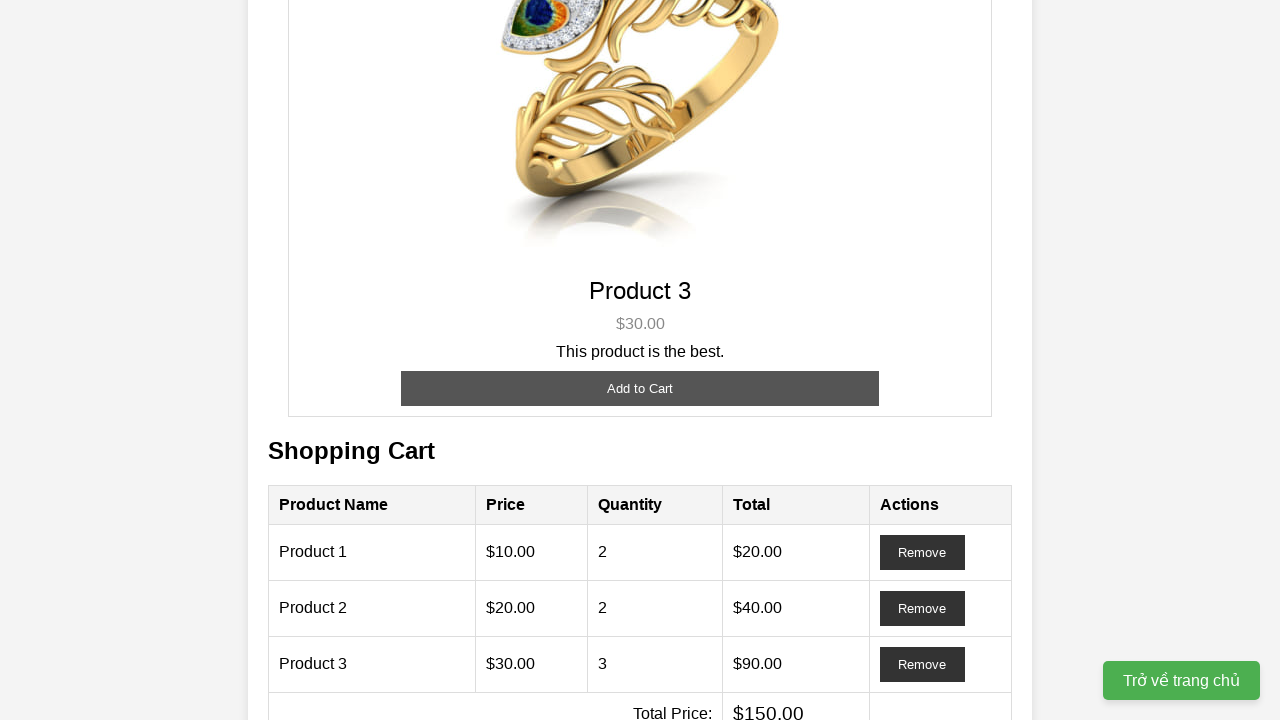

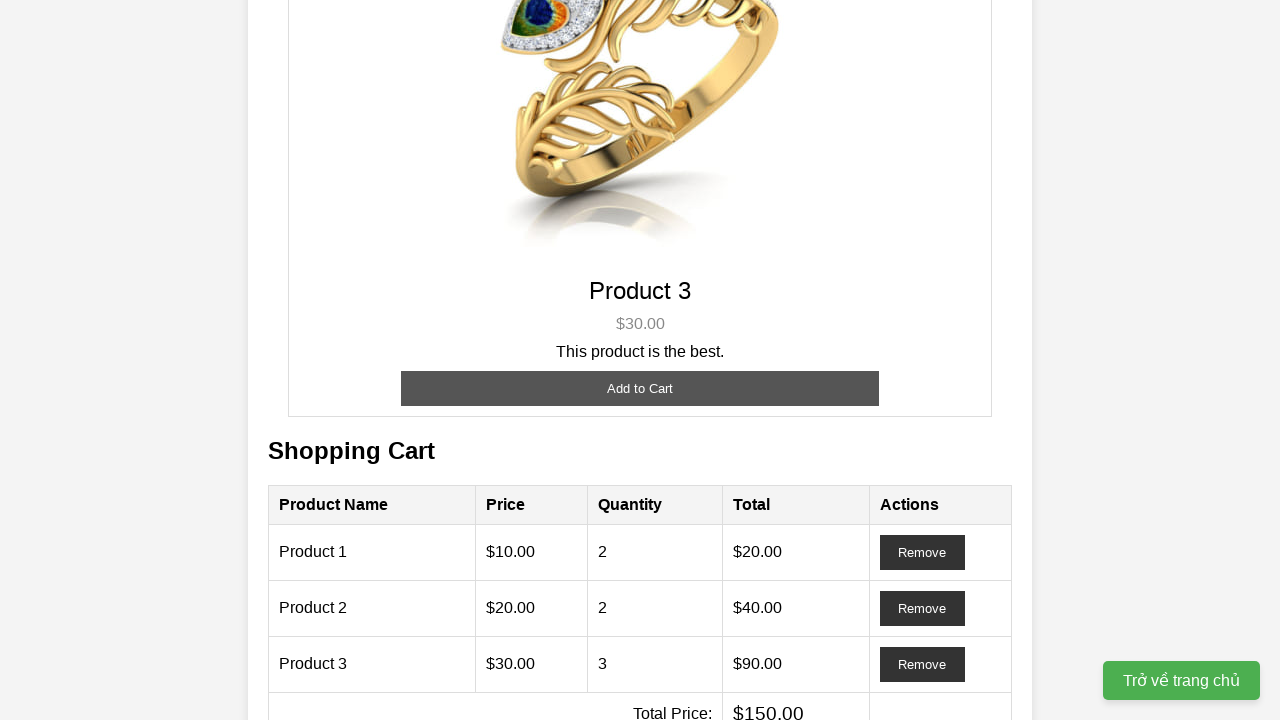